Navigates to page and performs hover action on address element

Starting URL: https://greenstech.in/selenium-course-content.html

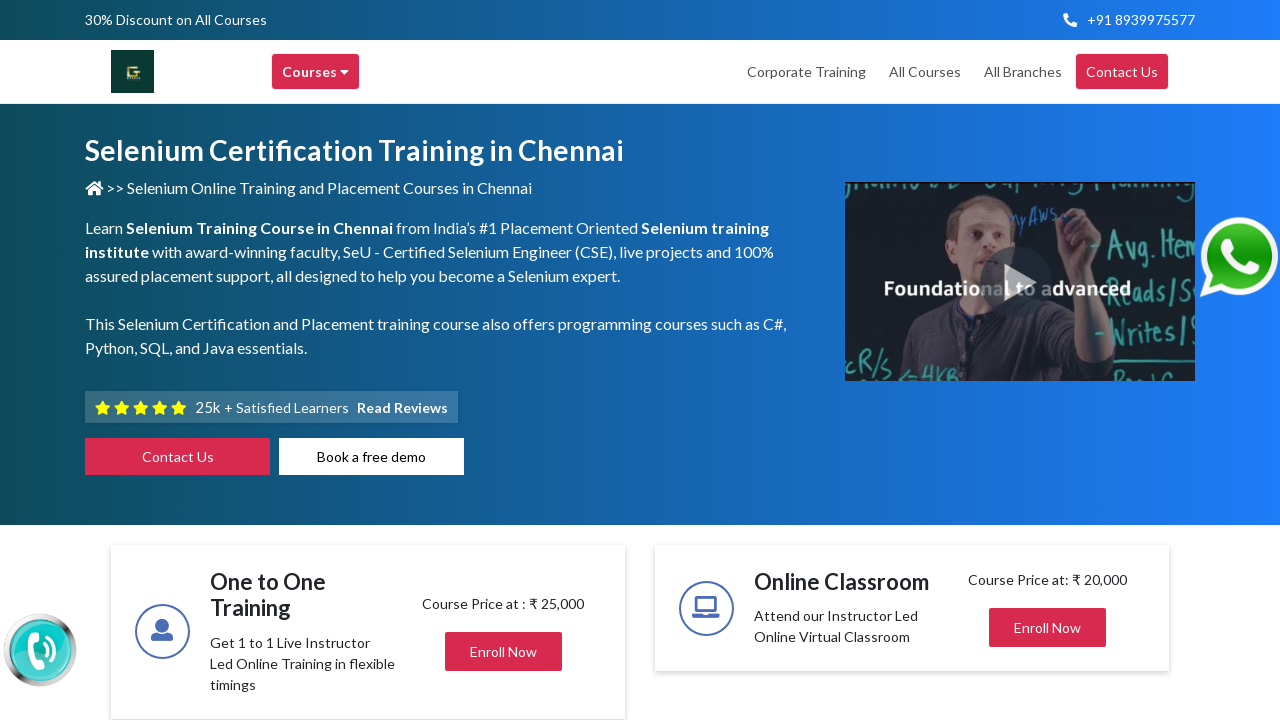

Waited for address element containing 'Greens' text to load
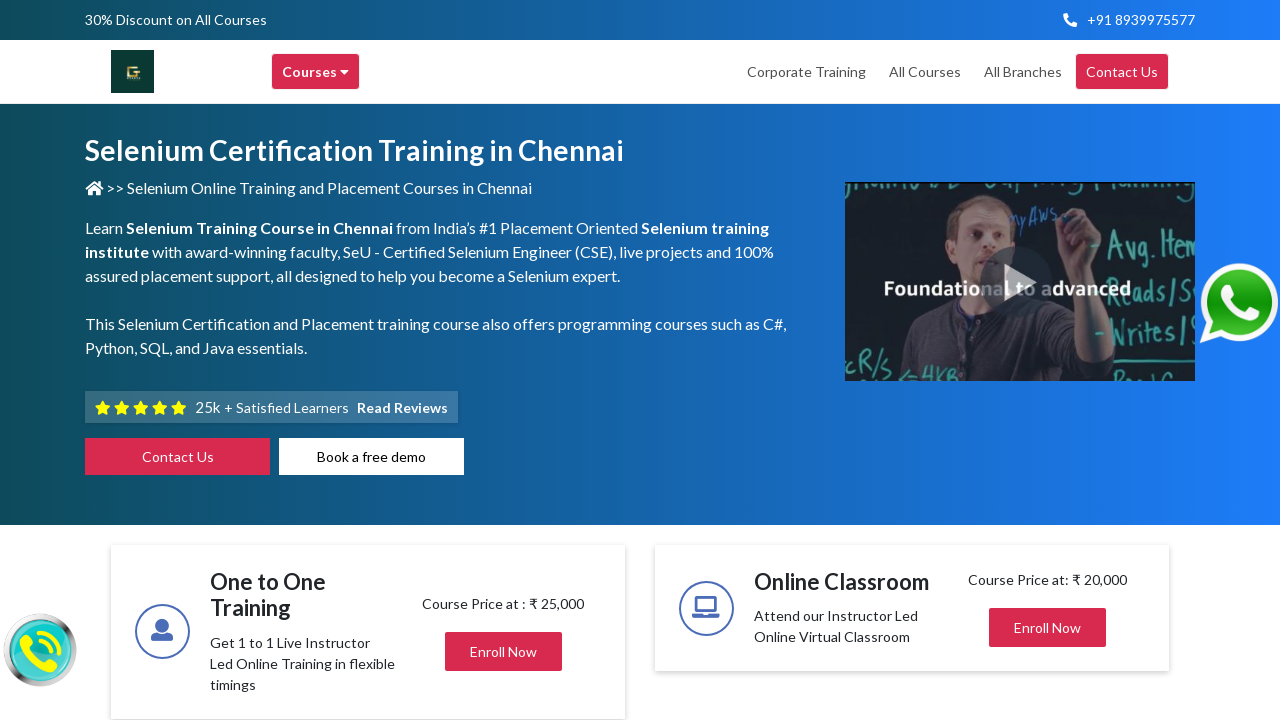

Hovered over the address element
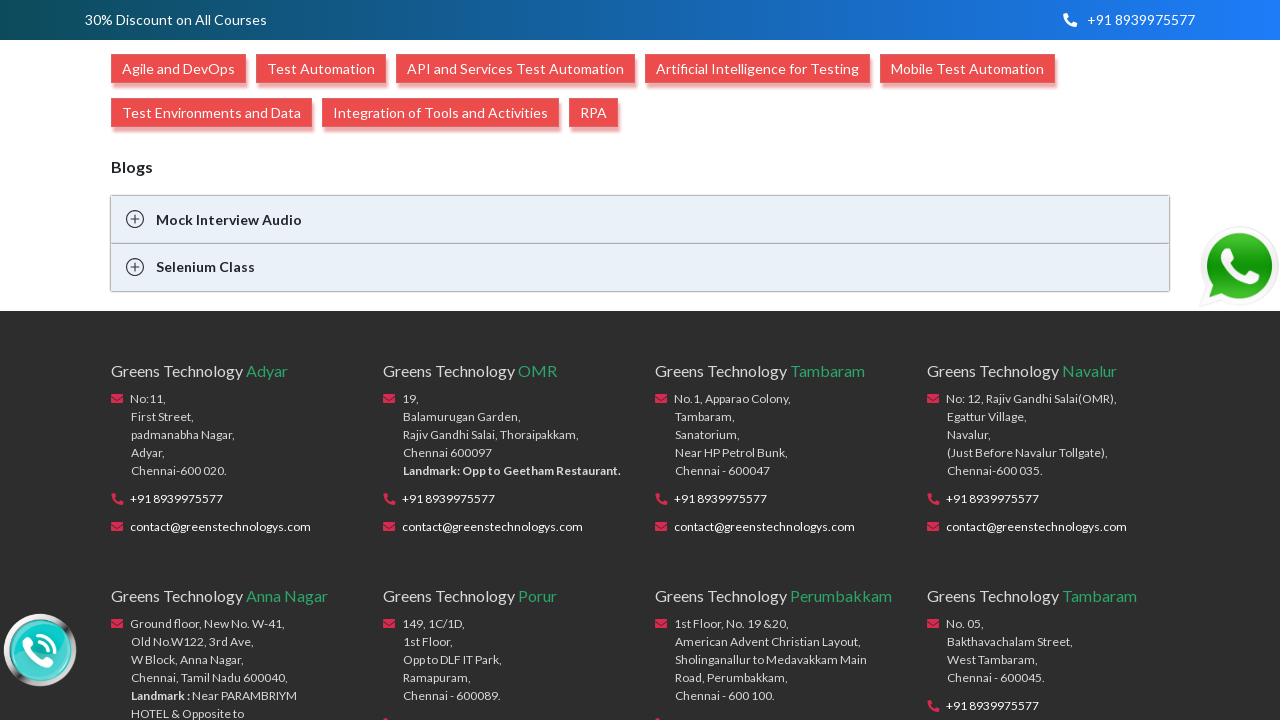

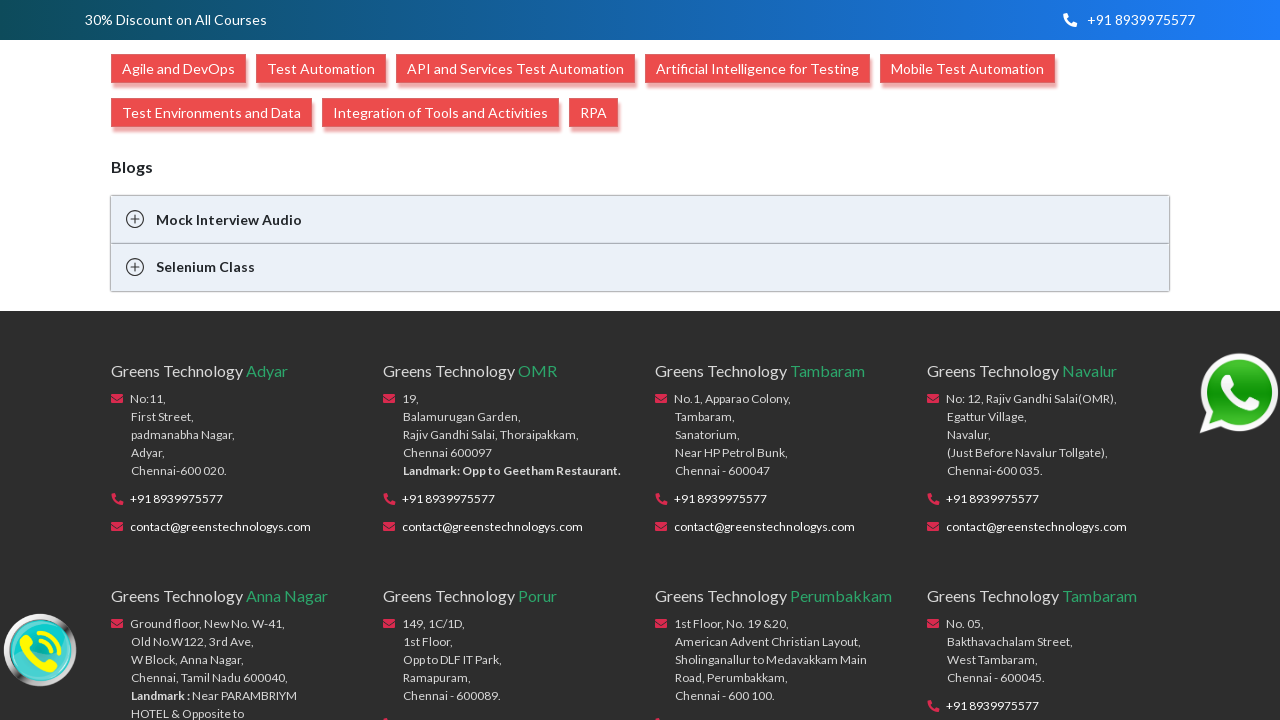